Navigates to The Internet test site, counts the number of links on the page, and clicks on the Inputs link to navigate to that section

Starting URL: https://the-internet.herokuapp.com/

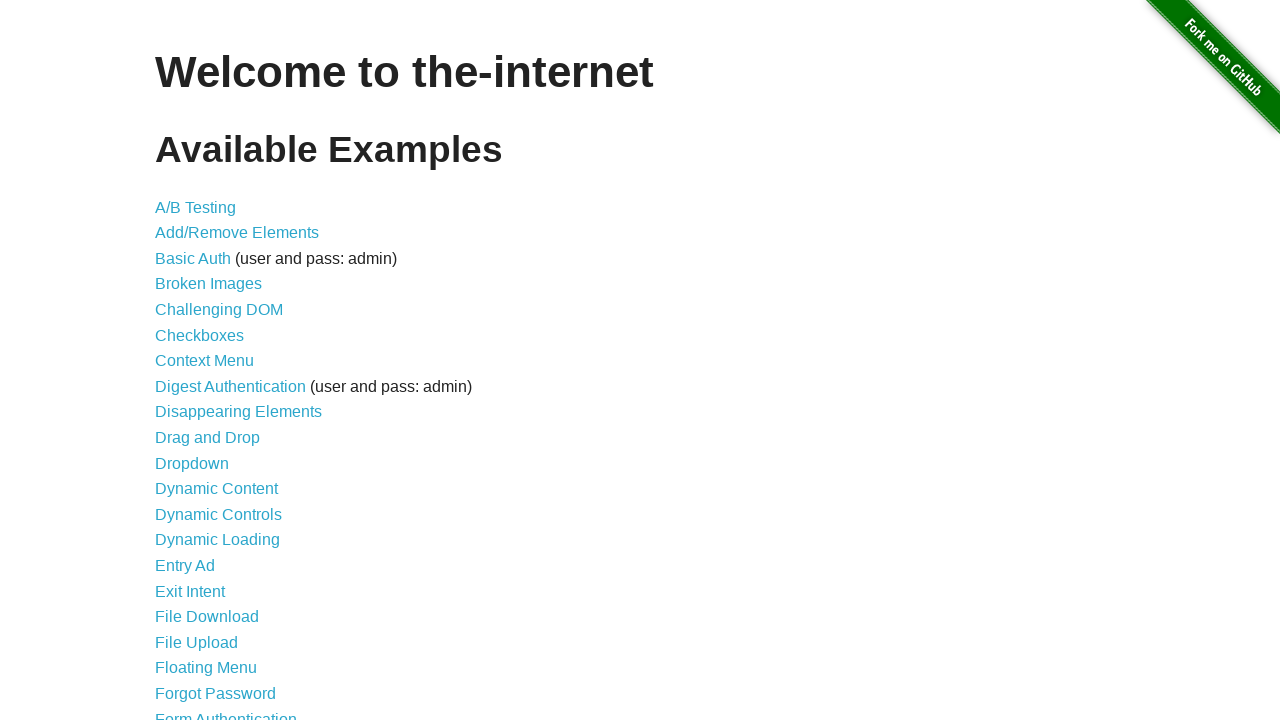

Navigated to The Internet test site
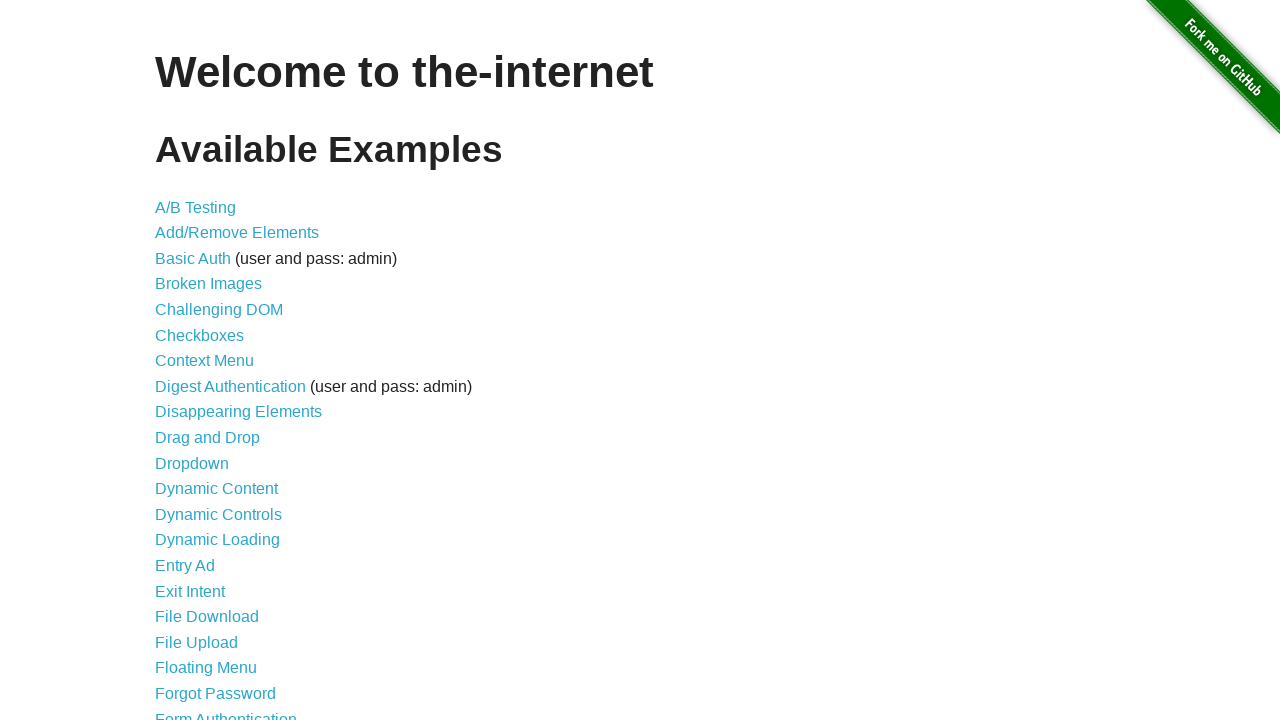

Set viewport to 1920x1080
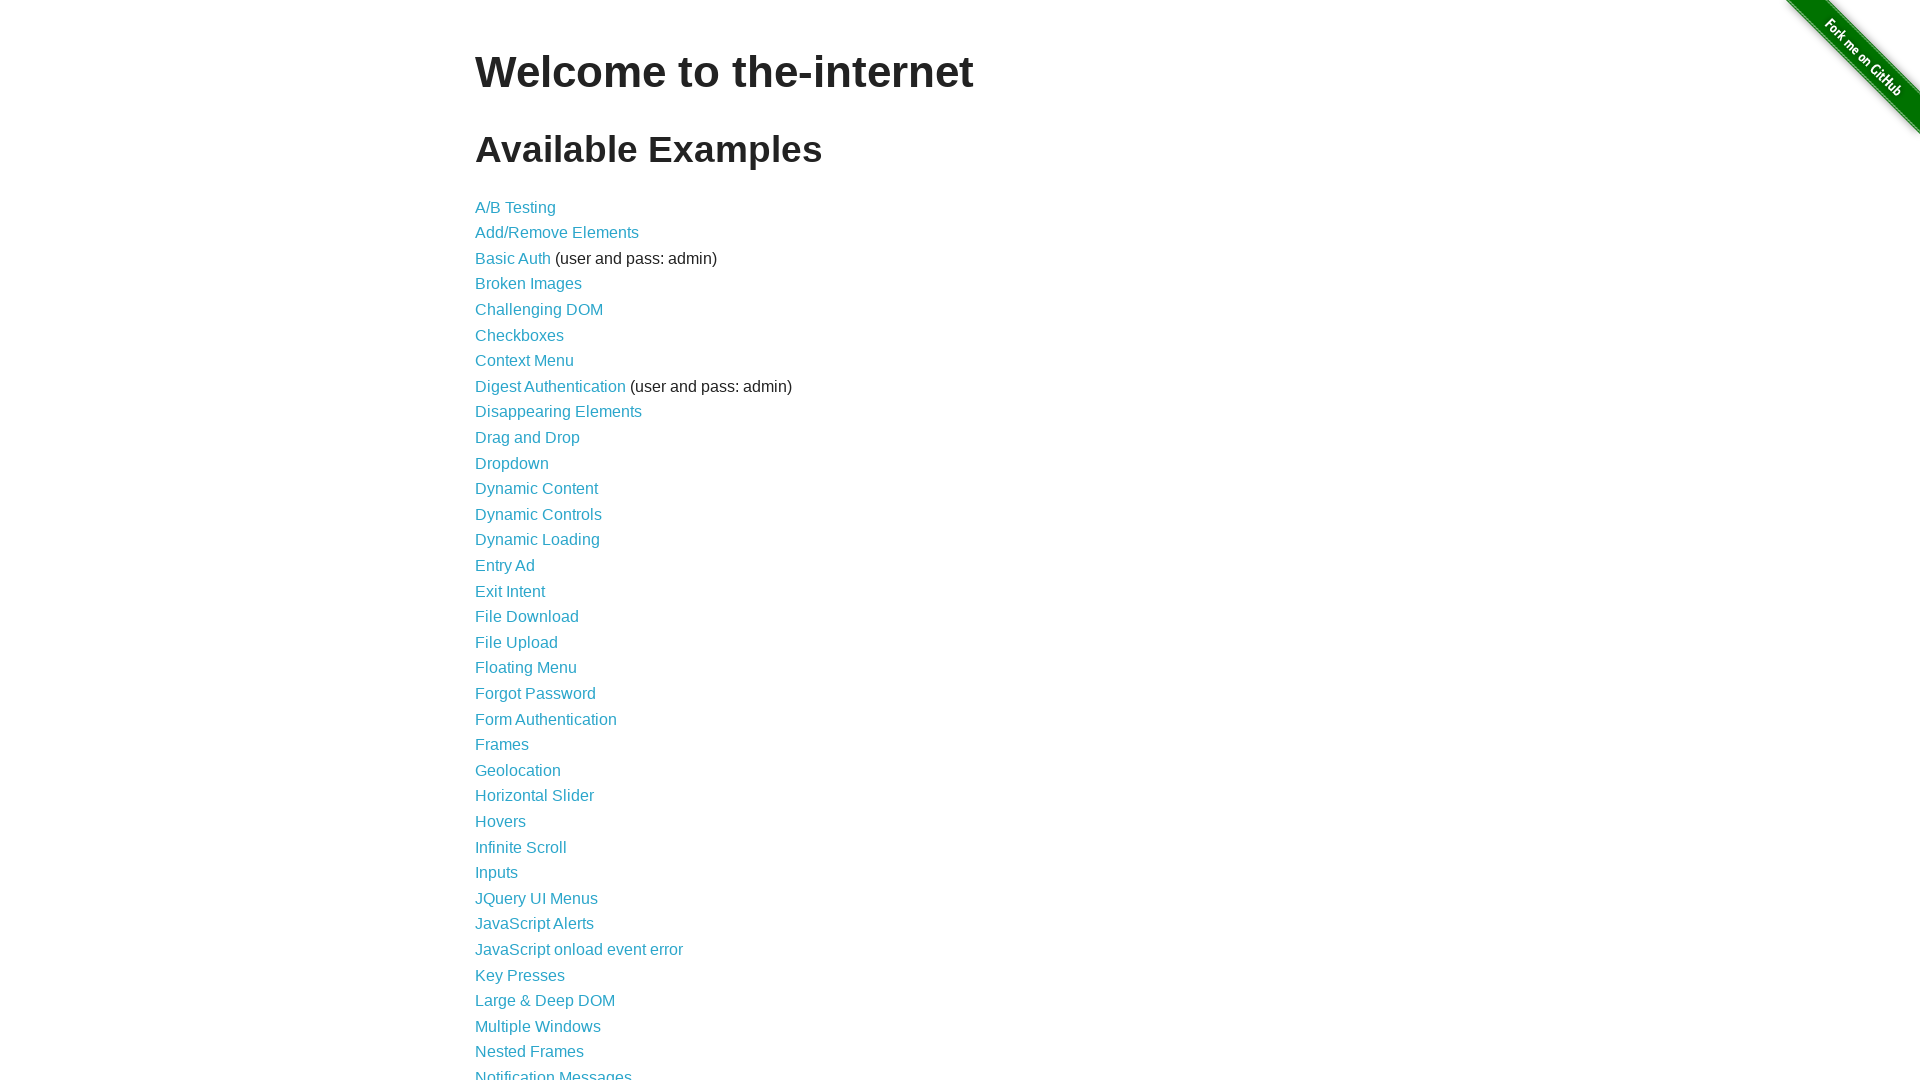

Set viewport to mobile size 400x498
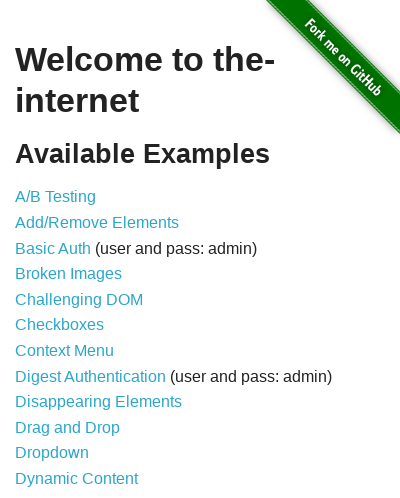

Set viewport back to 1920x1080
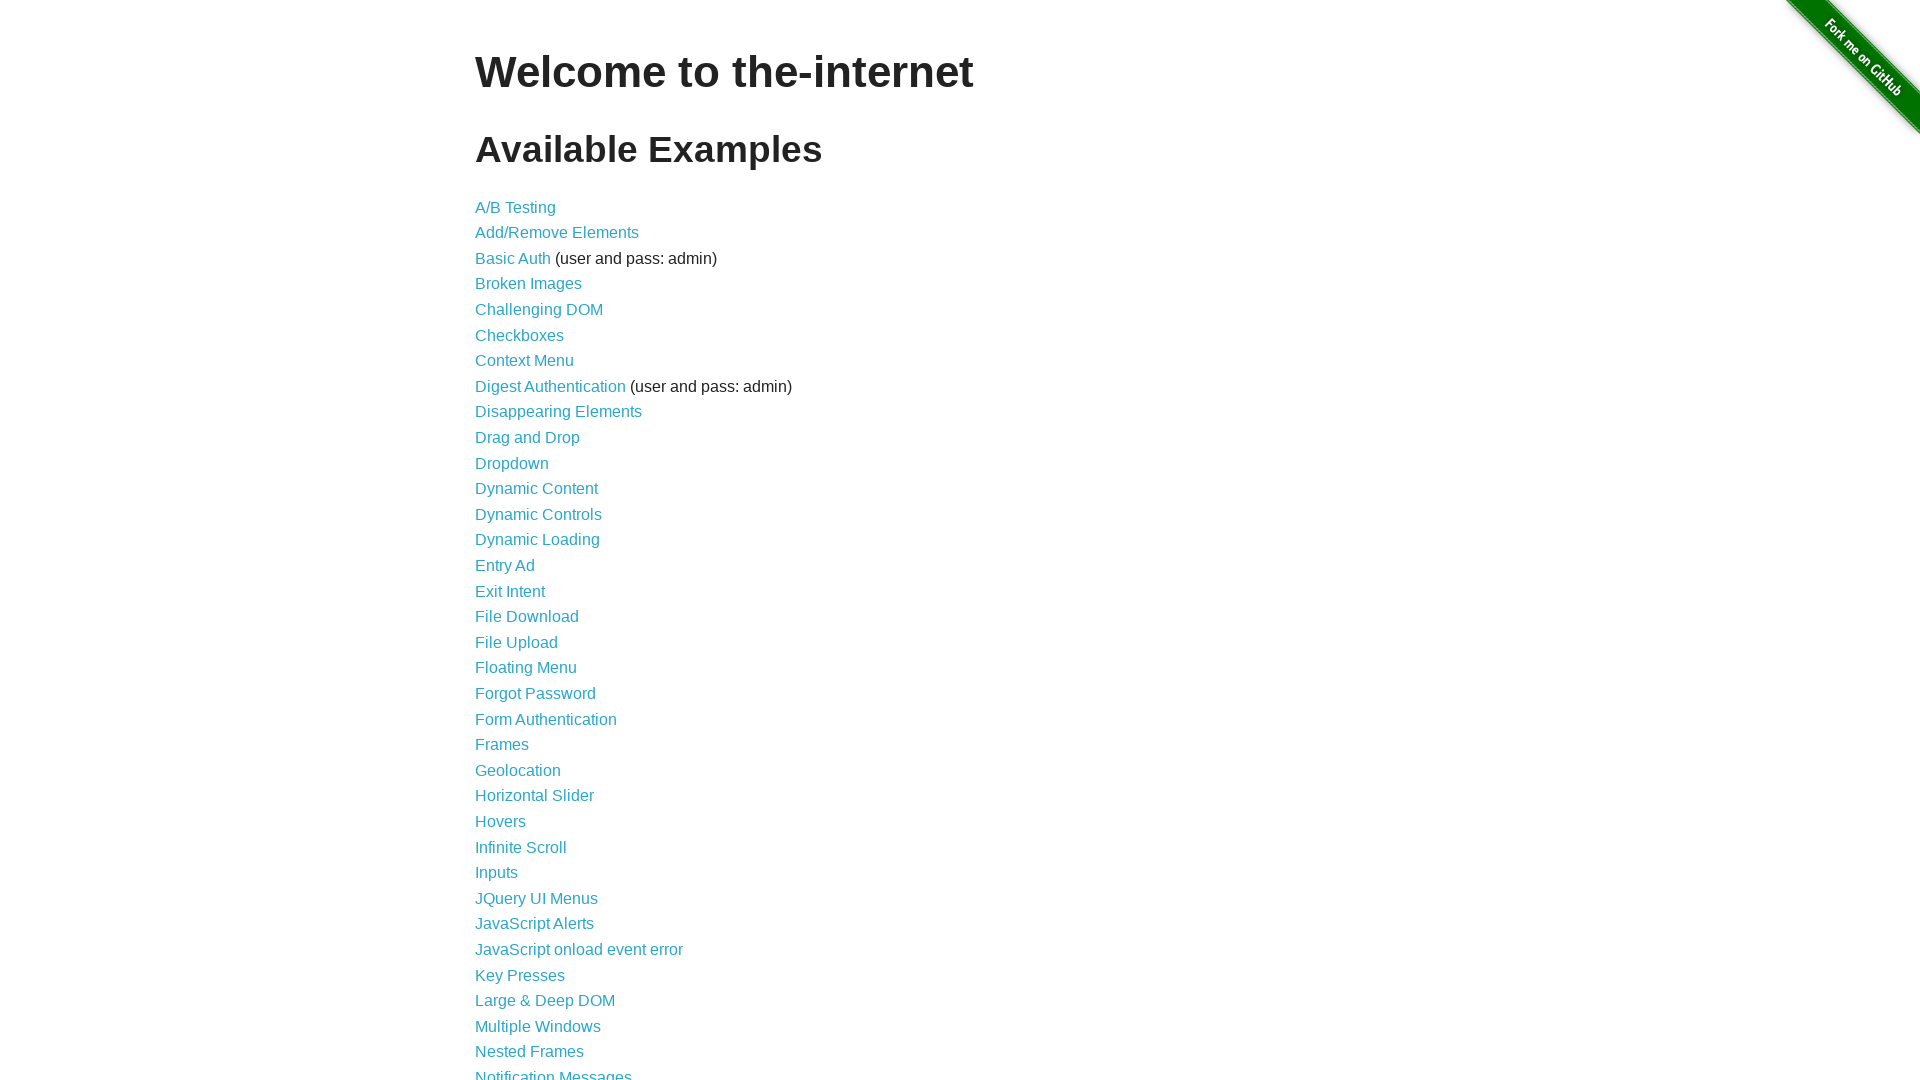

Found and counted 46 links on the page
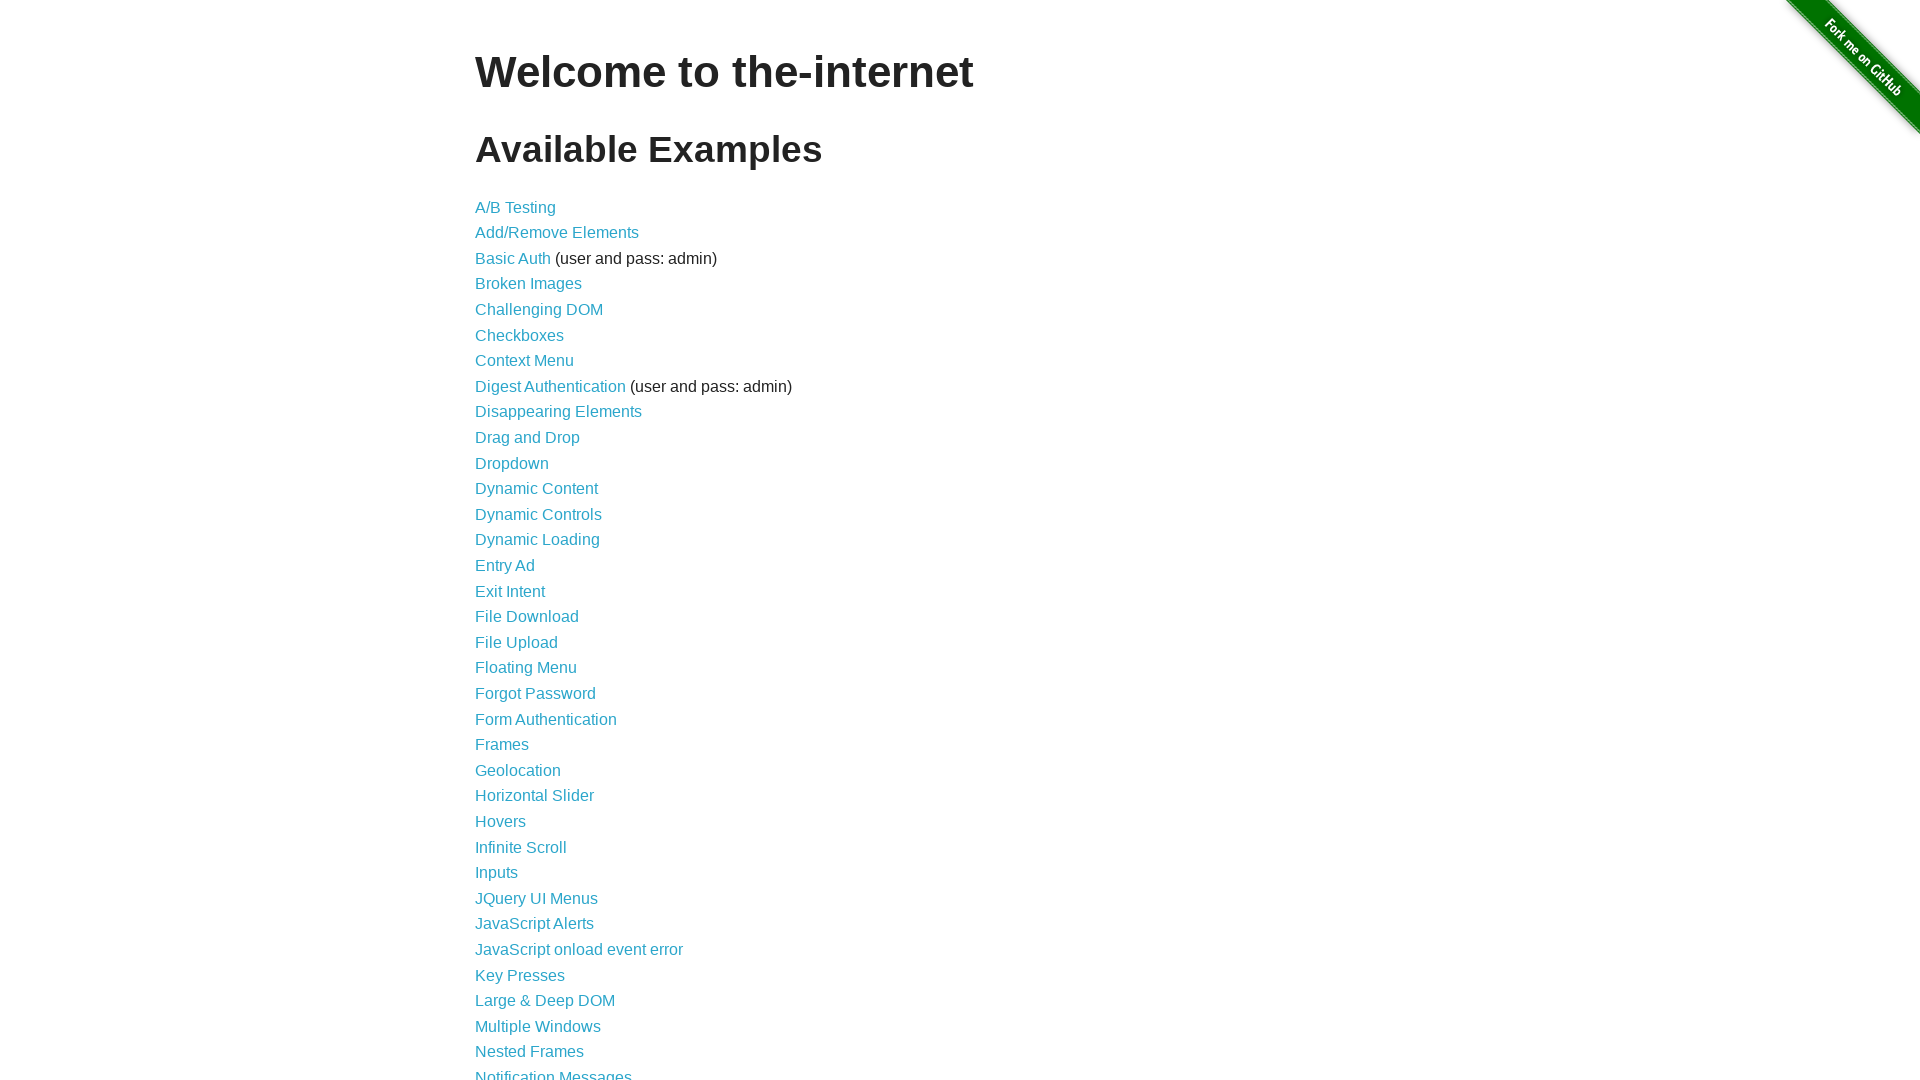

Clicked on the Inputs link at (496, 873) on text=Inputs
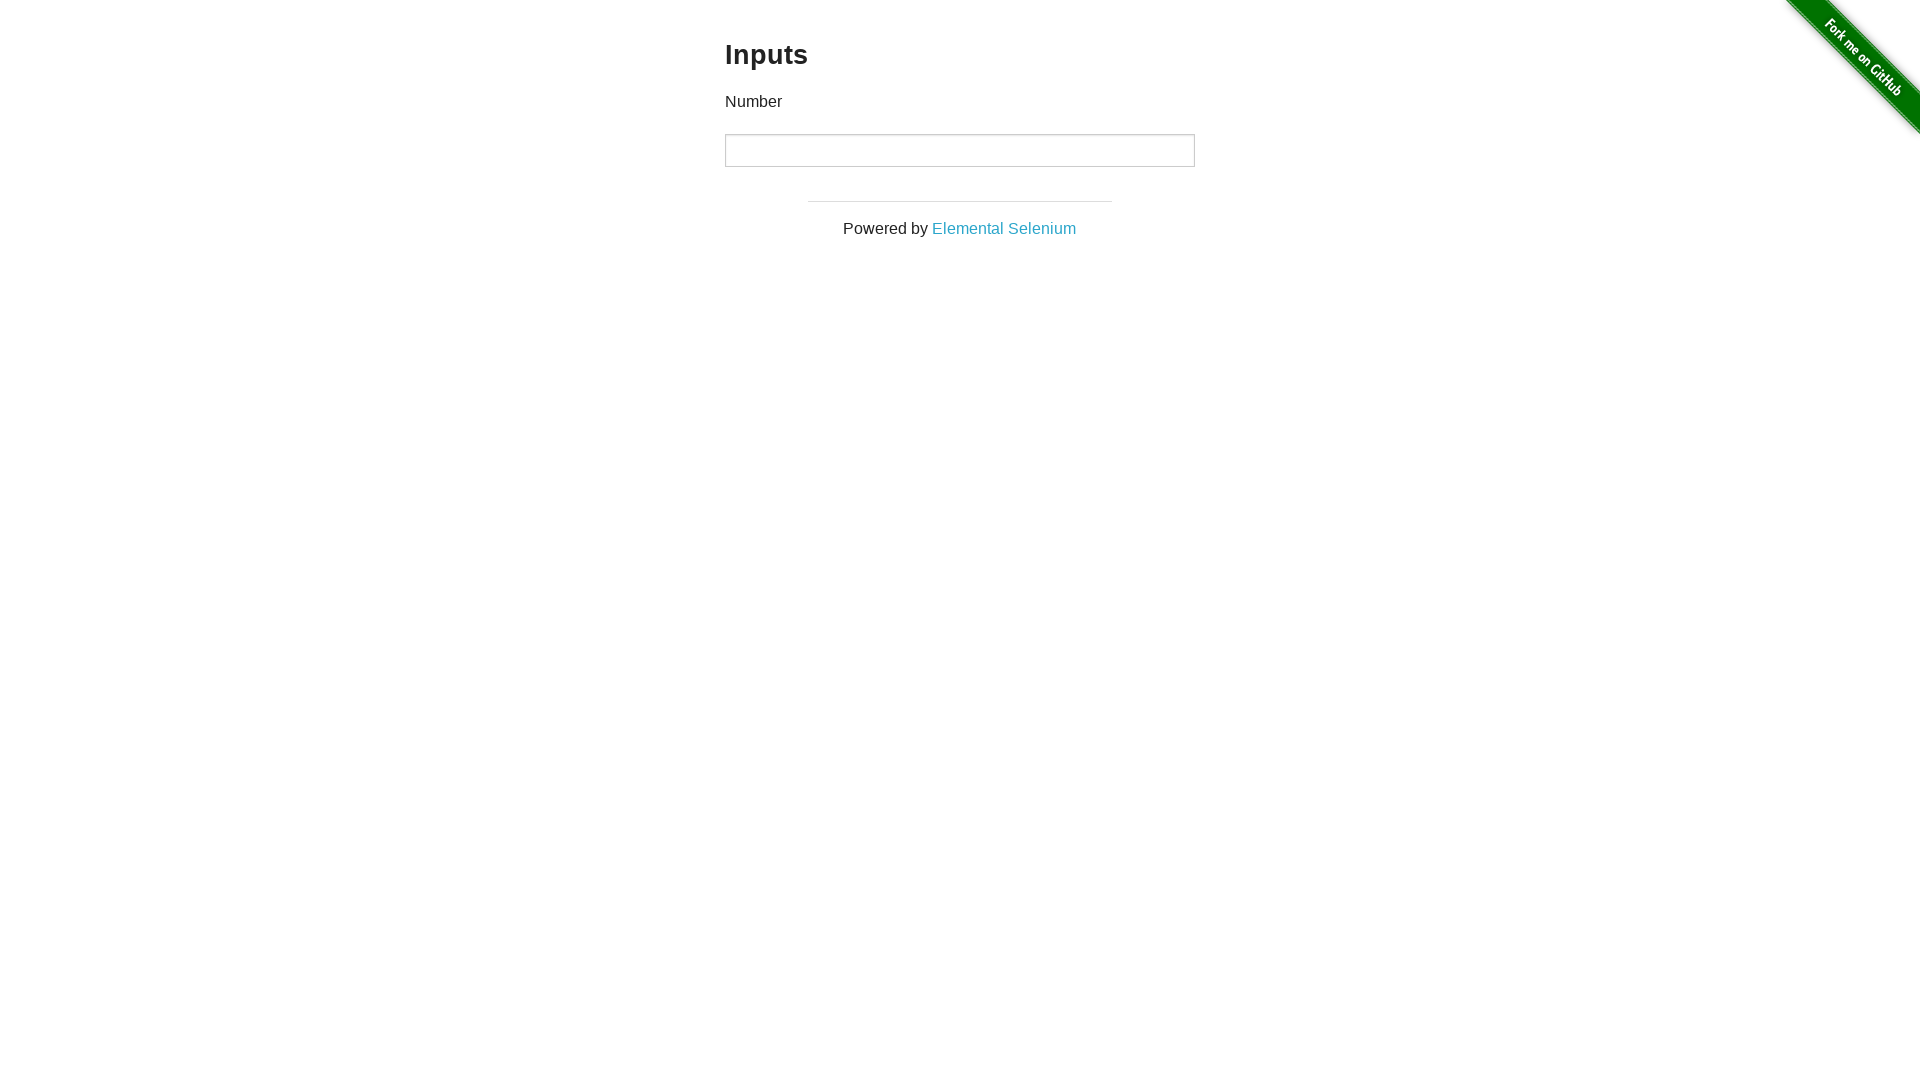

Retrieved page title: The Internet
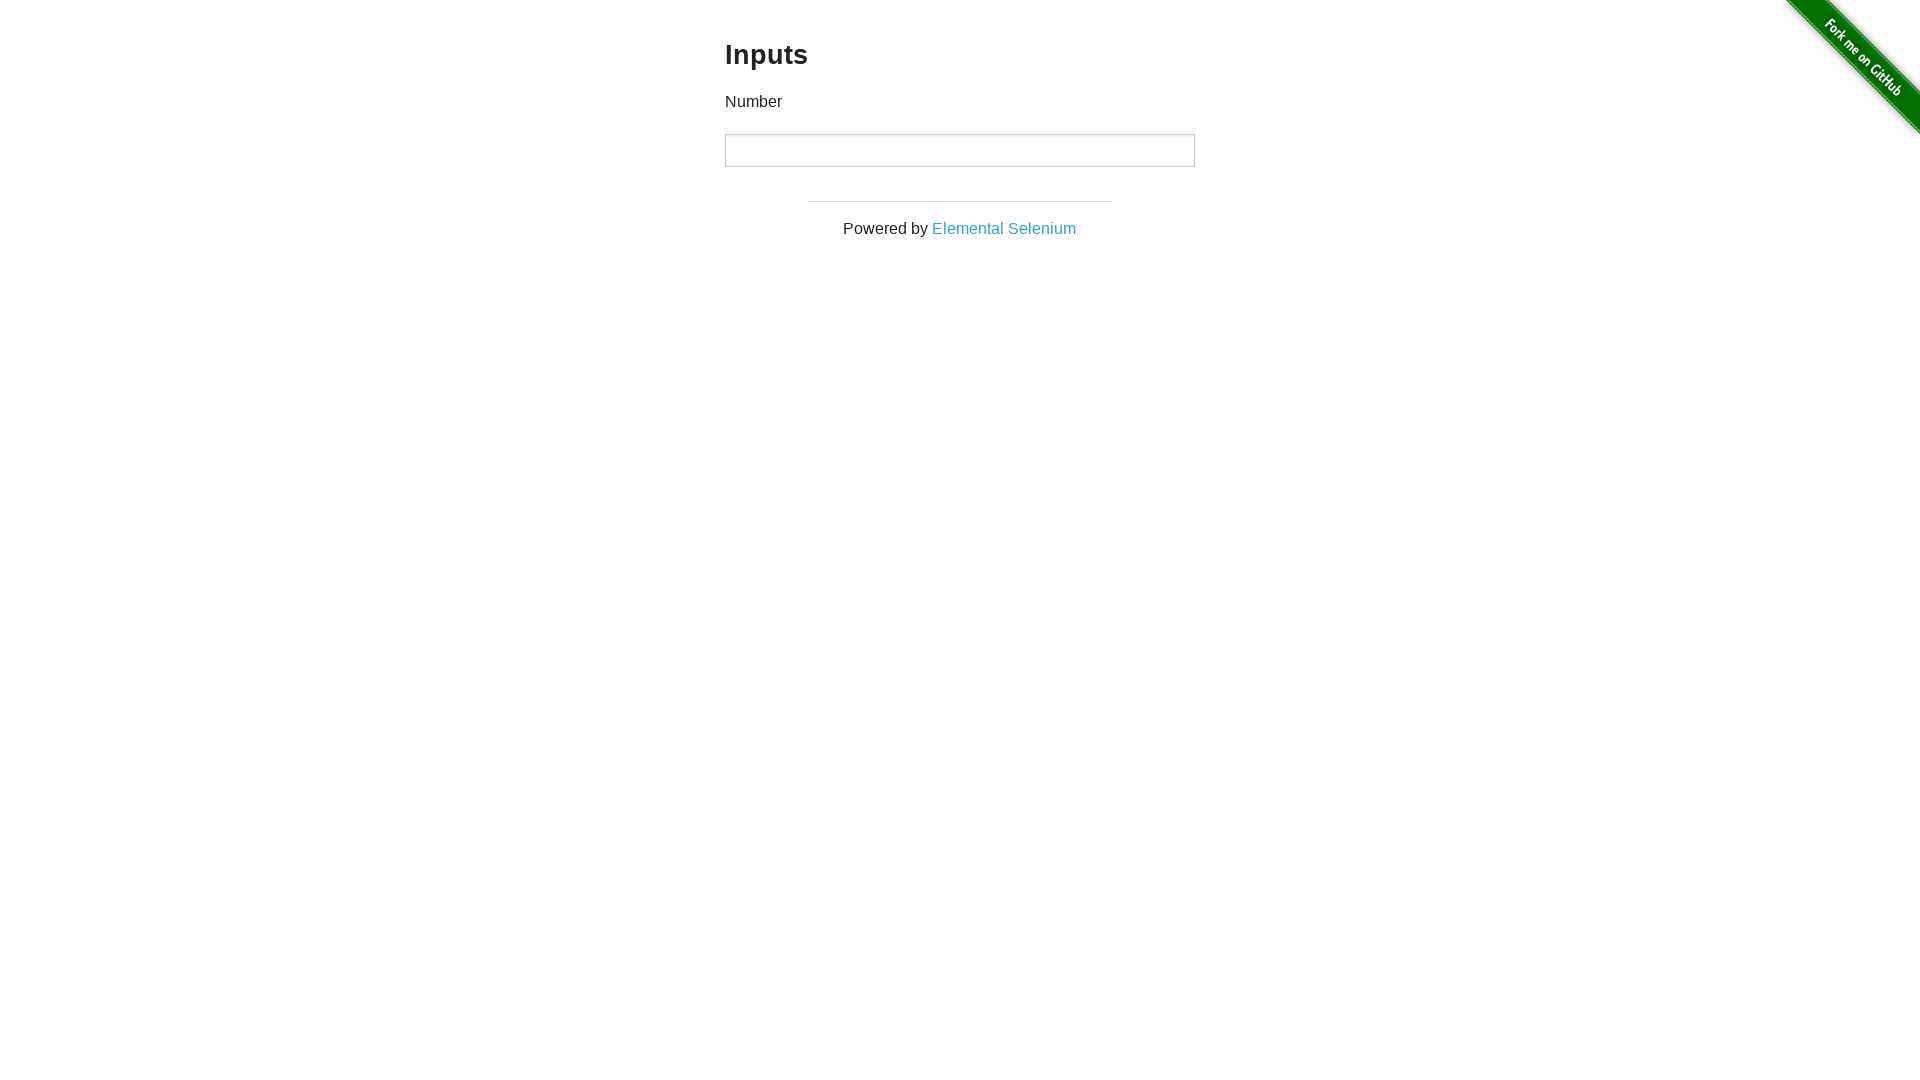

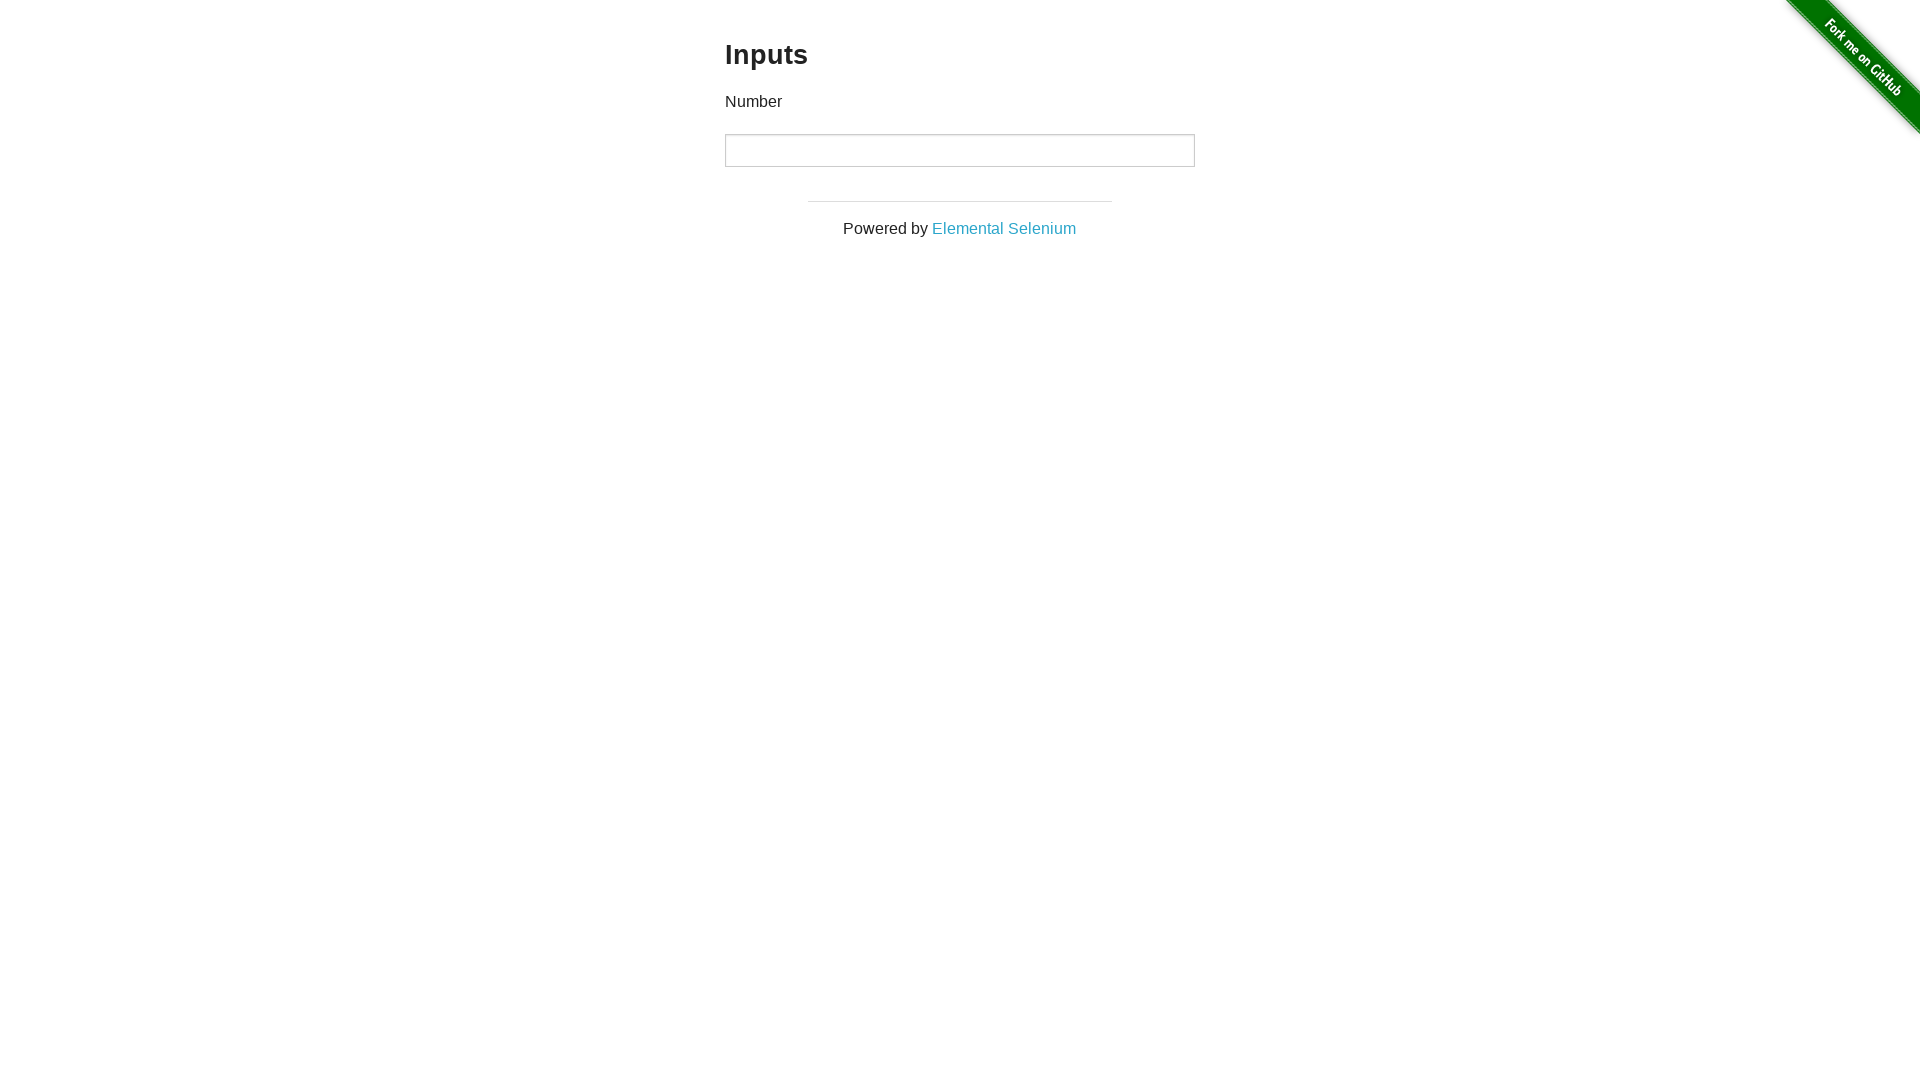